Navigates to Flipkart homepage and retrieves the page title

Starting URL: https://www.flipkart.com/

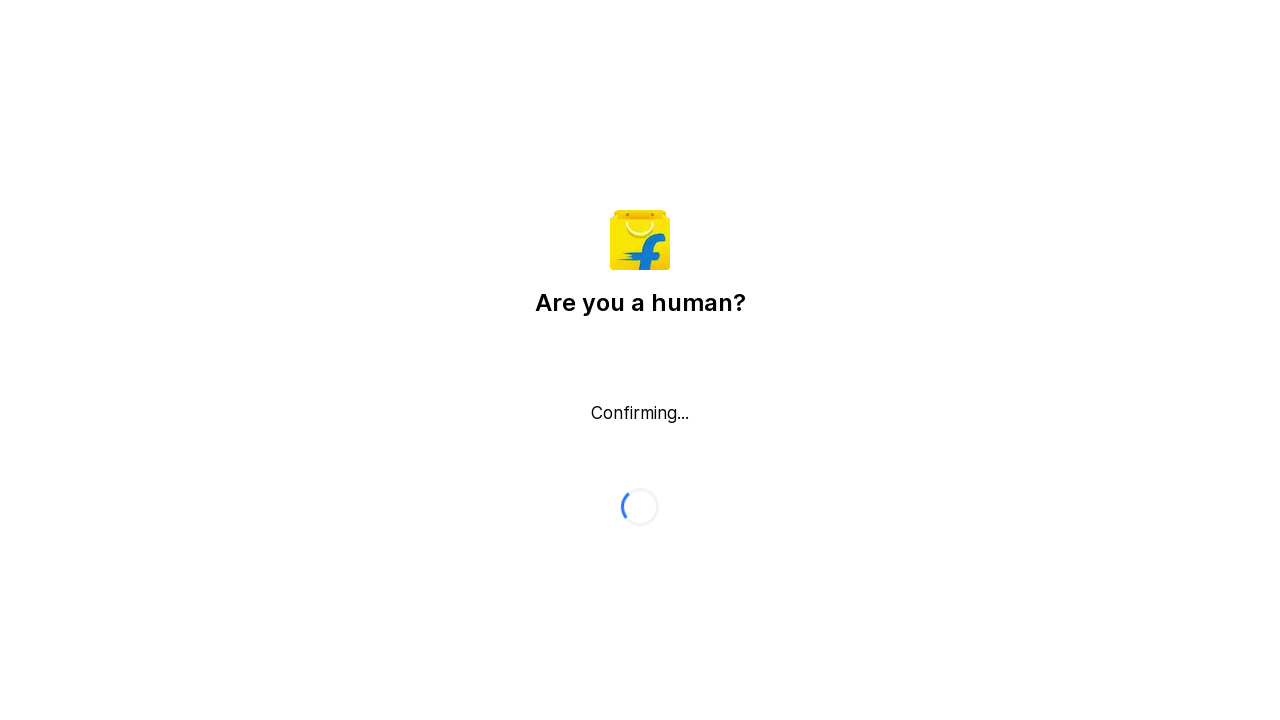

Navigated to Flipkart homepage
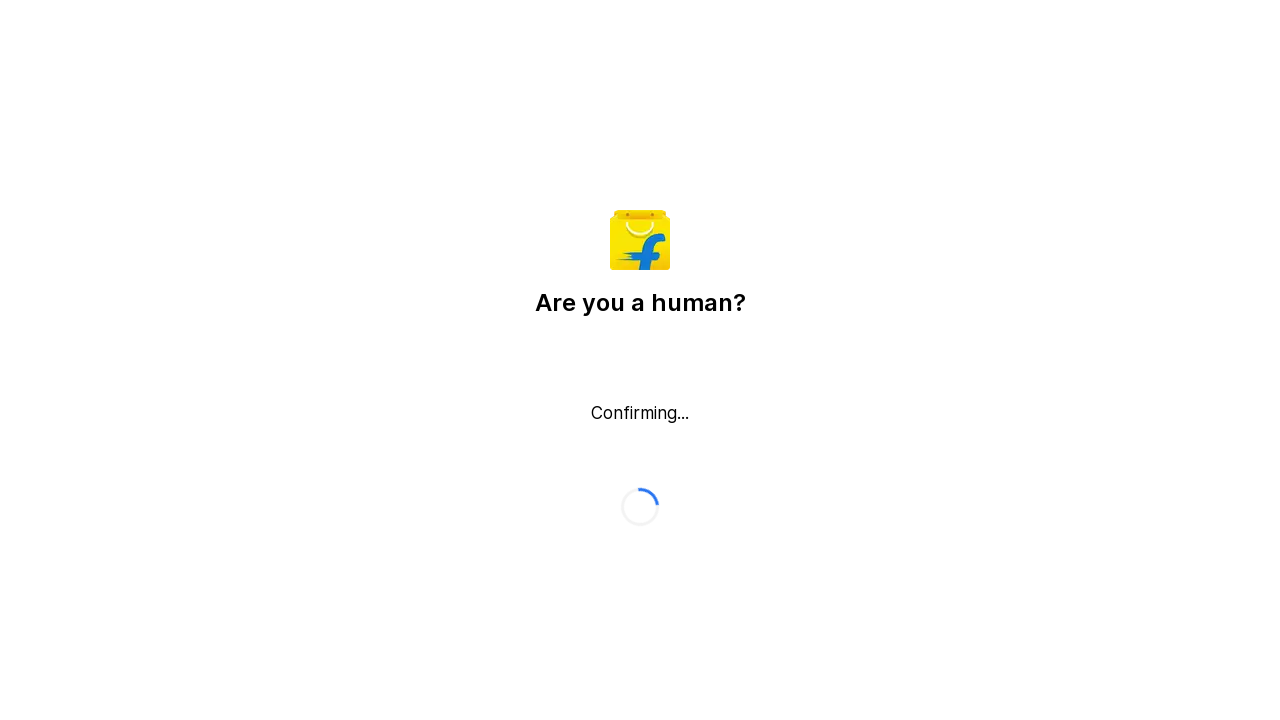

Retrieved page title: Flipkart reCAPTCHA
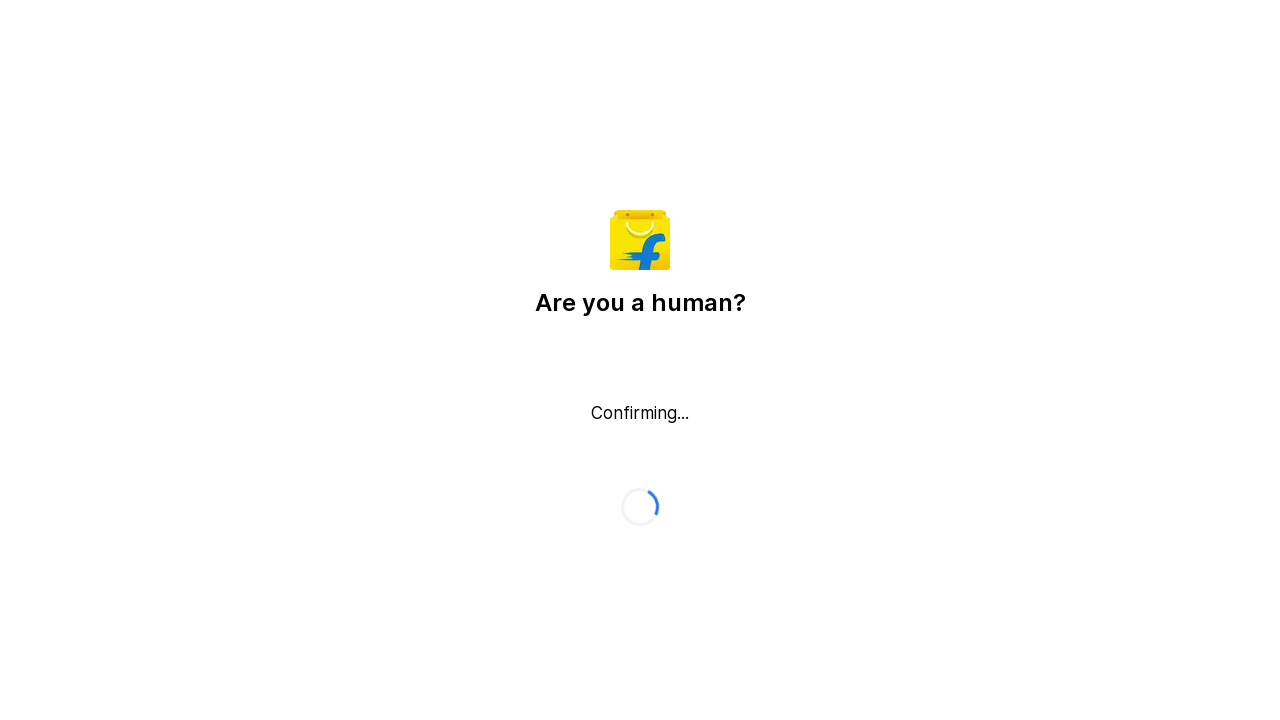

Printed page title to console: Flipkart reCAPTCHA
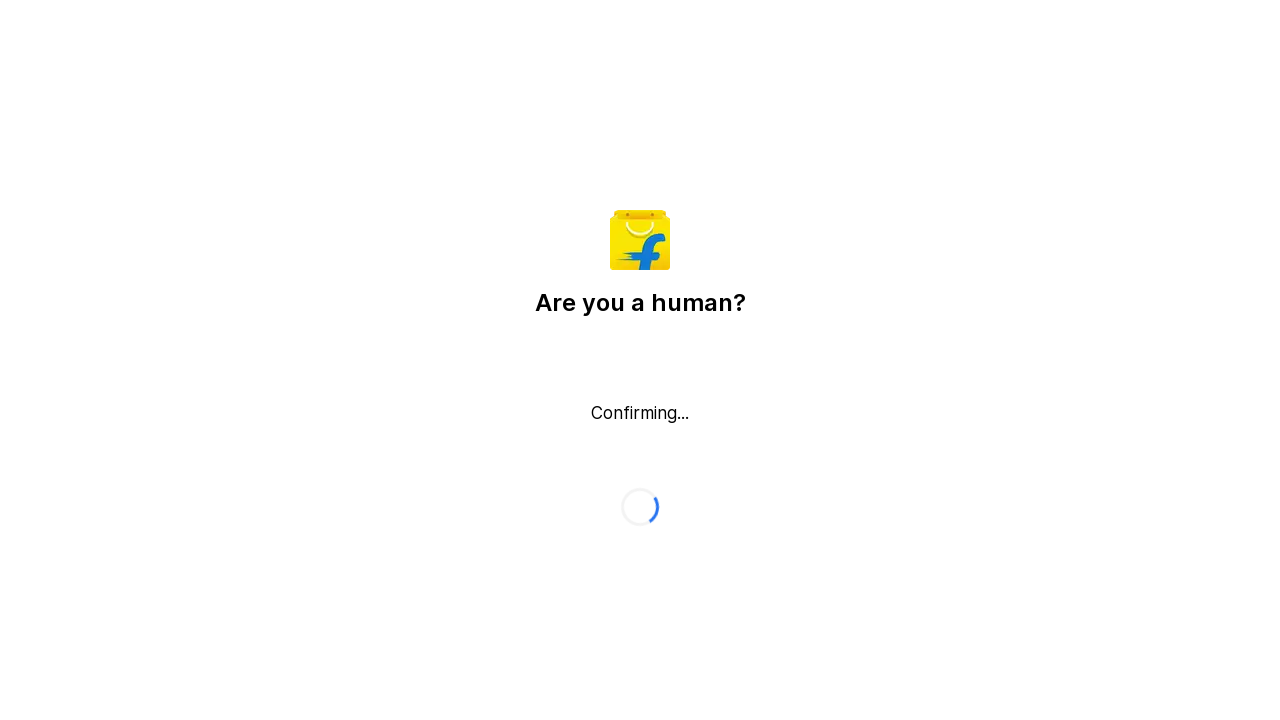

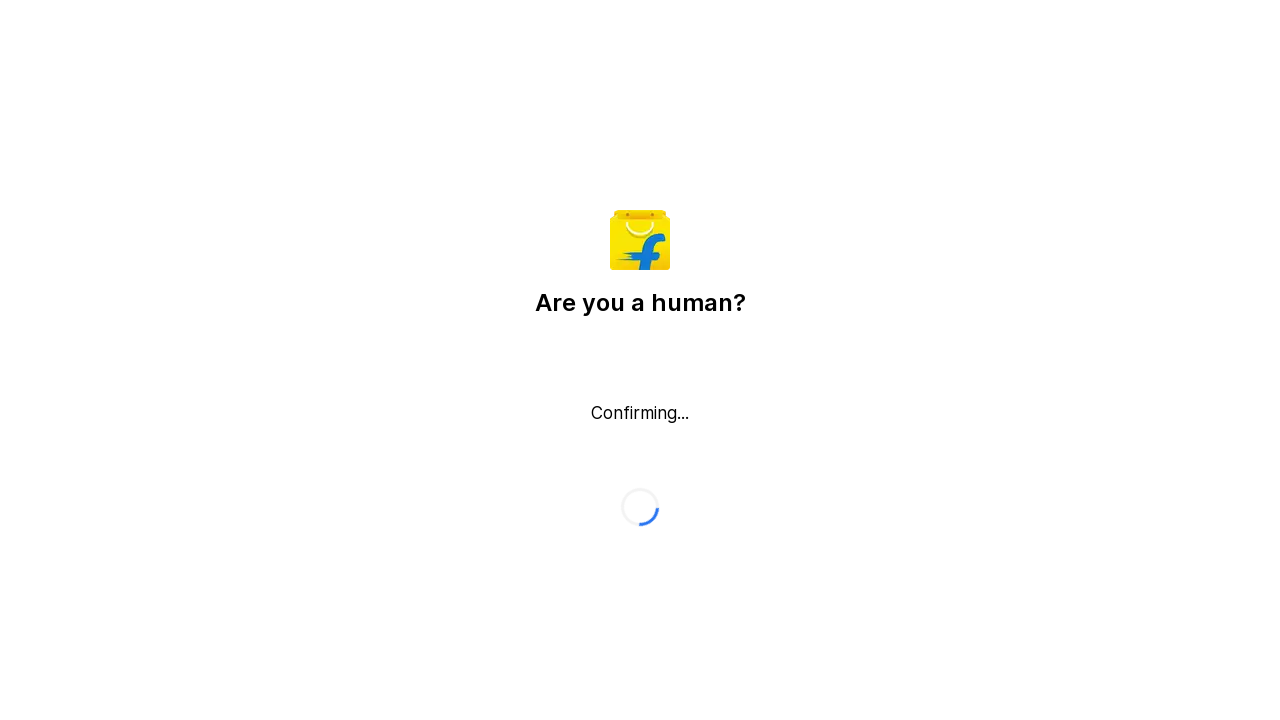